Tests the "Back to explore" button by clicking it and verifying navigation to the main page

Starting URL: https://crio-qkart-frontend-qa.vercel.app/register

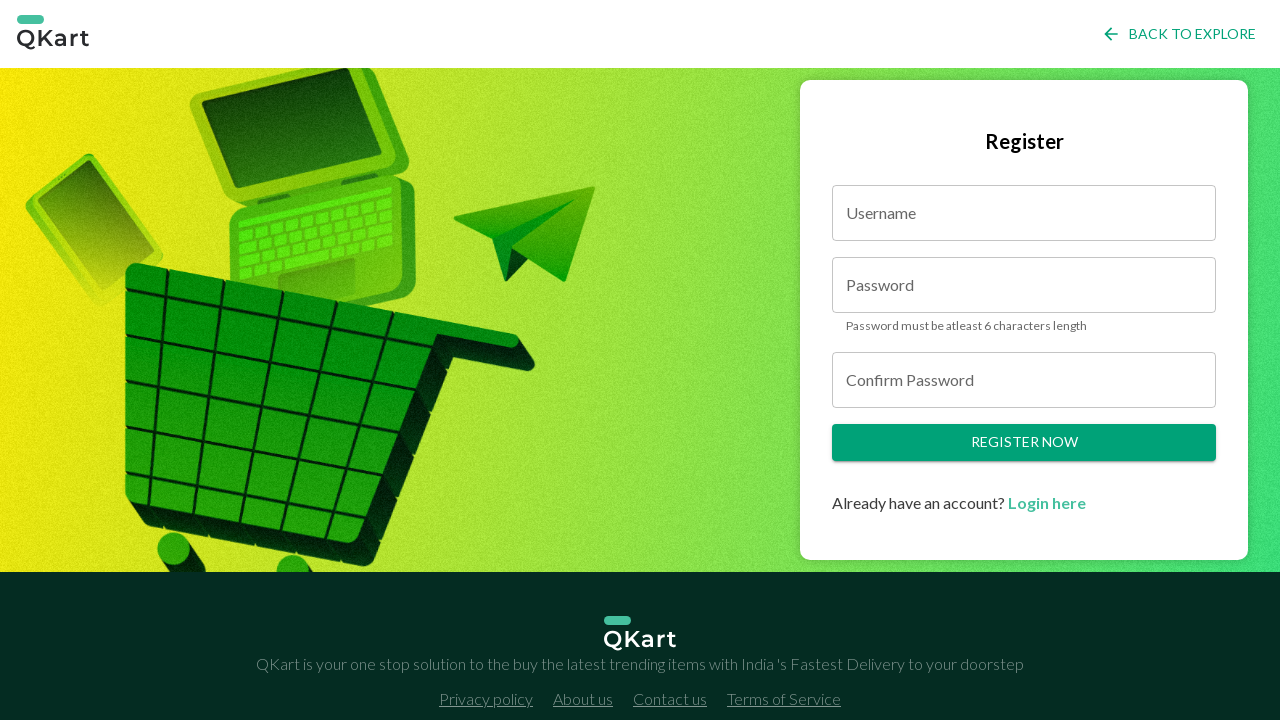

Clicked 'Back to explore' button at (1180, 34) on text=Back to explore
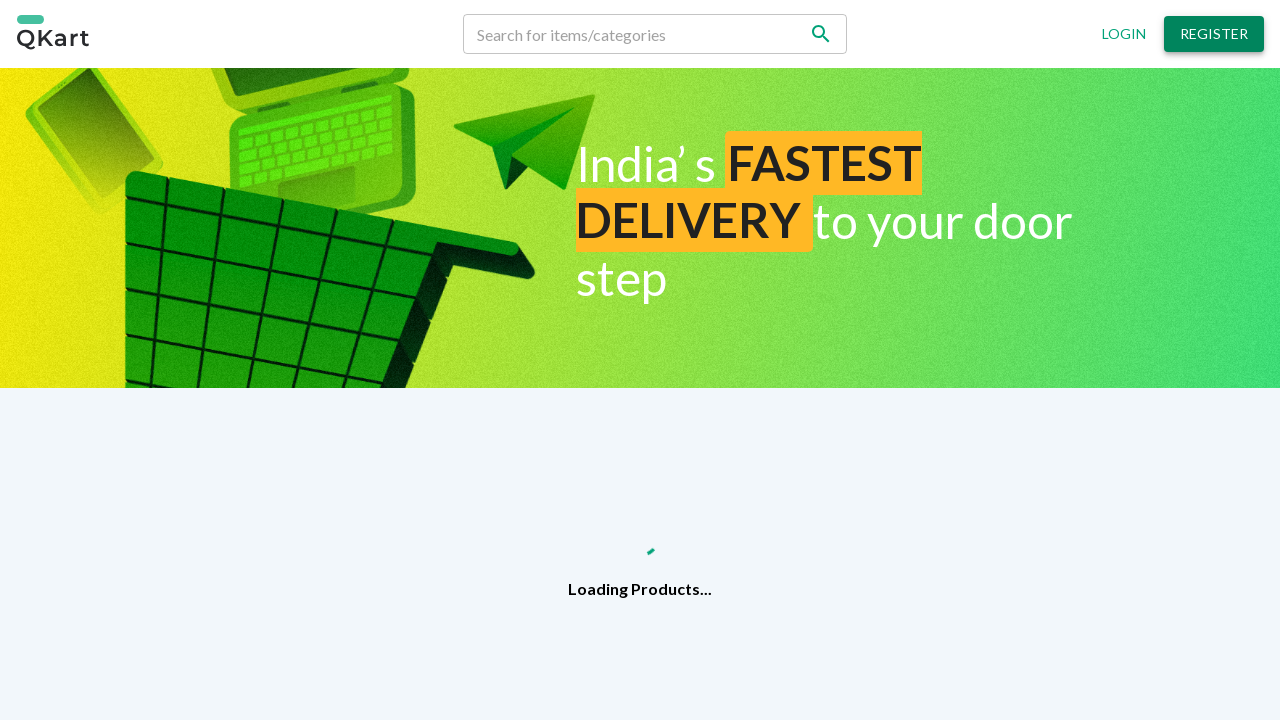

Verified navigation to main page - 'FASTEST DELIVERY' text found
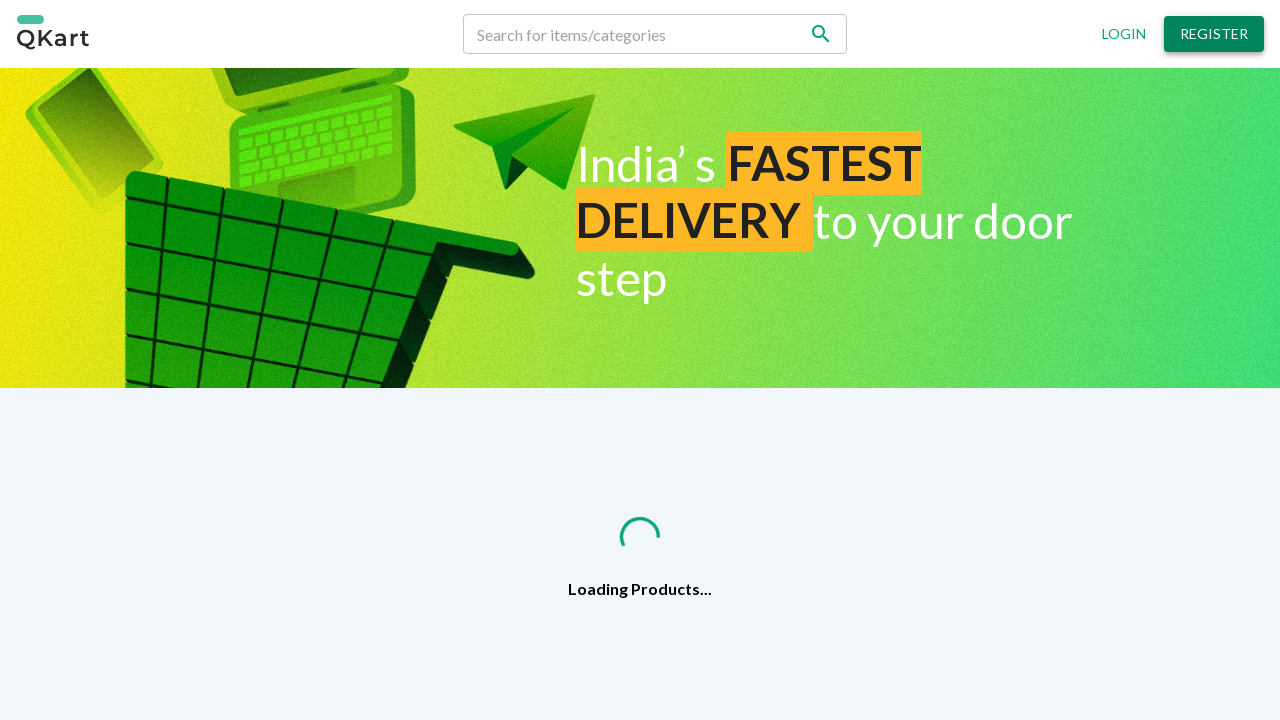

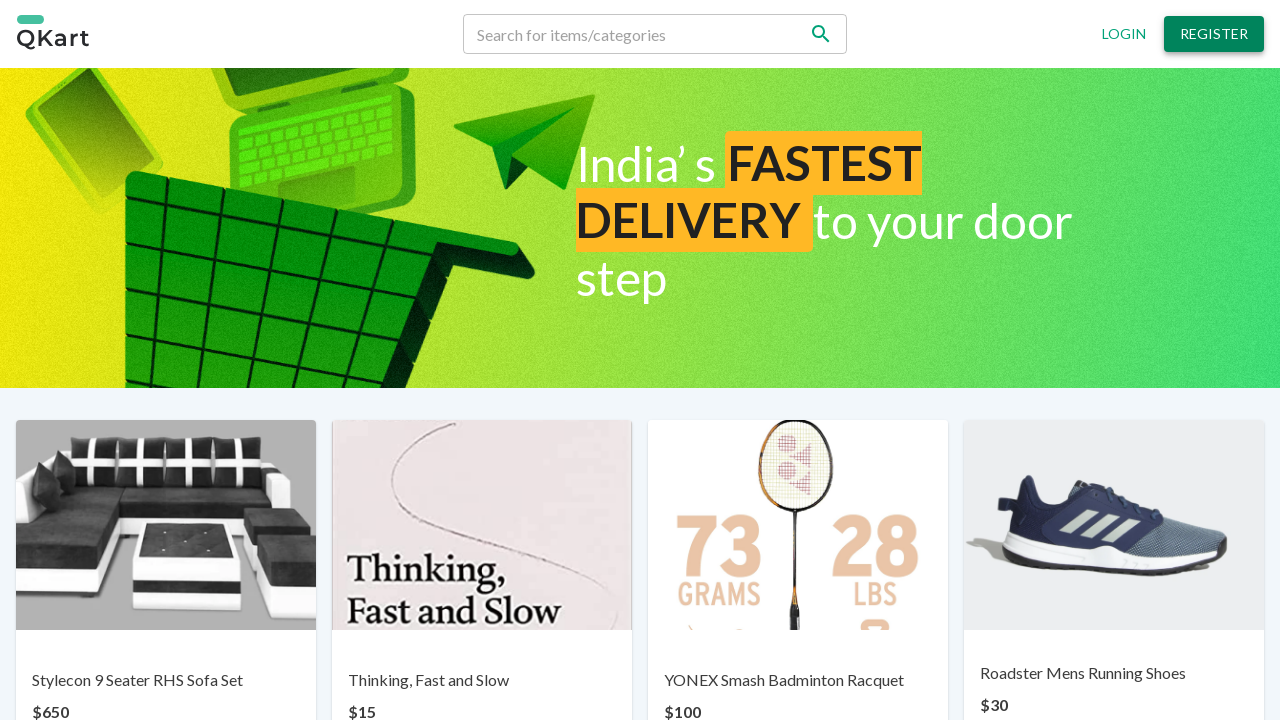